Tests JavaScript alert and confirmation dialog handling by filling a name field and triggering alert/confirm dialogs

Starting URL: https://rahulshettyacademy.com/AutomationPractice/

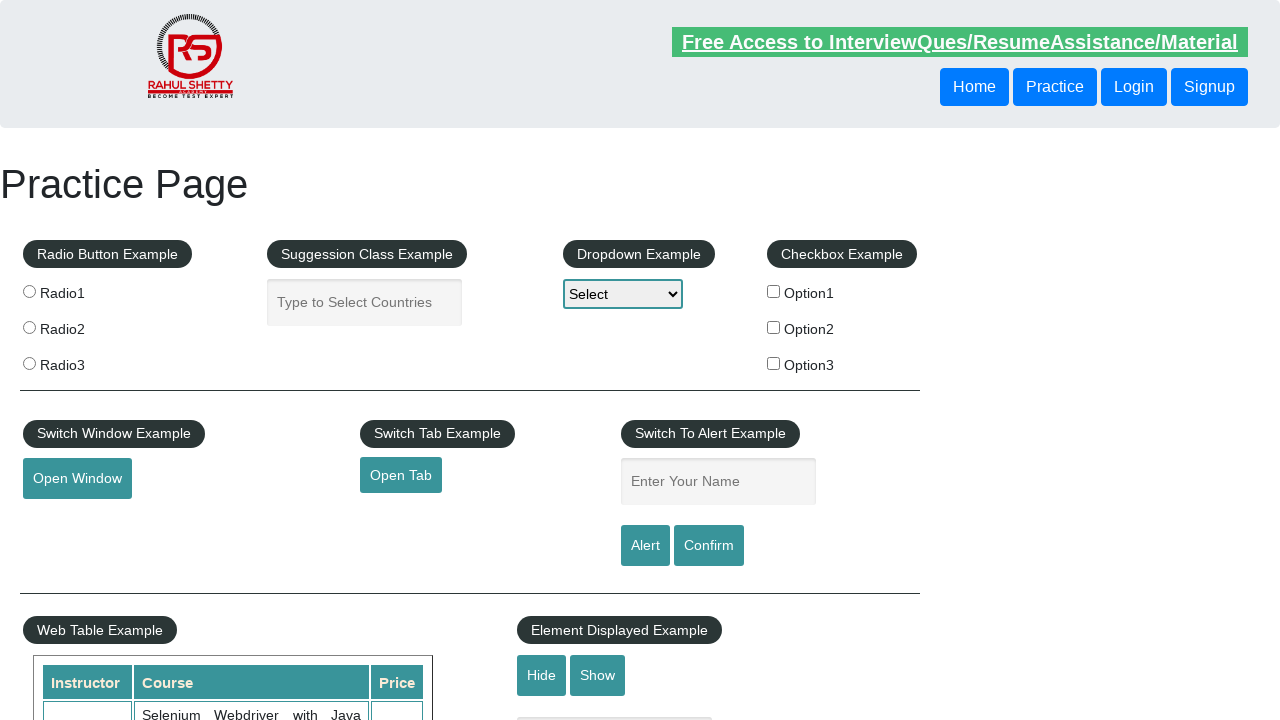

Filled name field with 'John Doe' for alert test on input#name
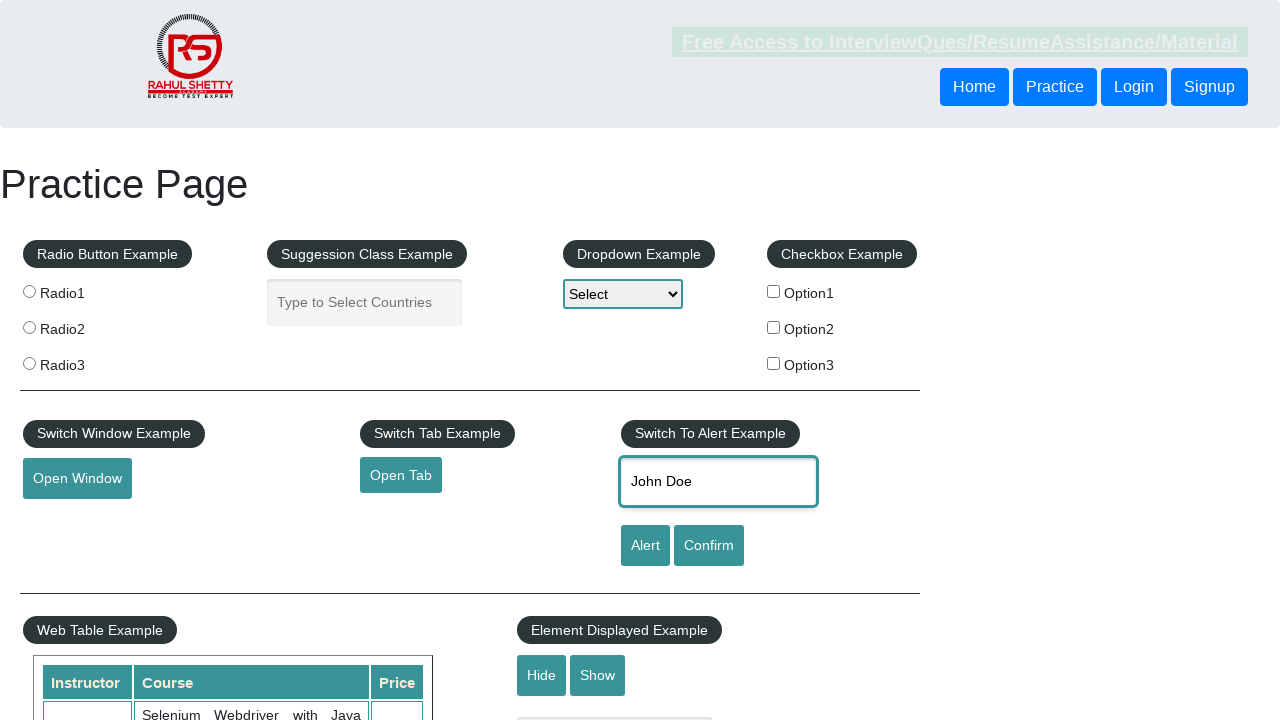

Set up dialog handler to dismiss alerts
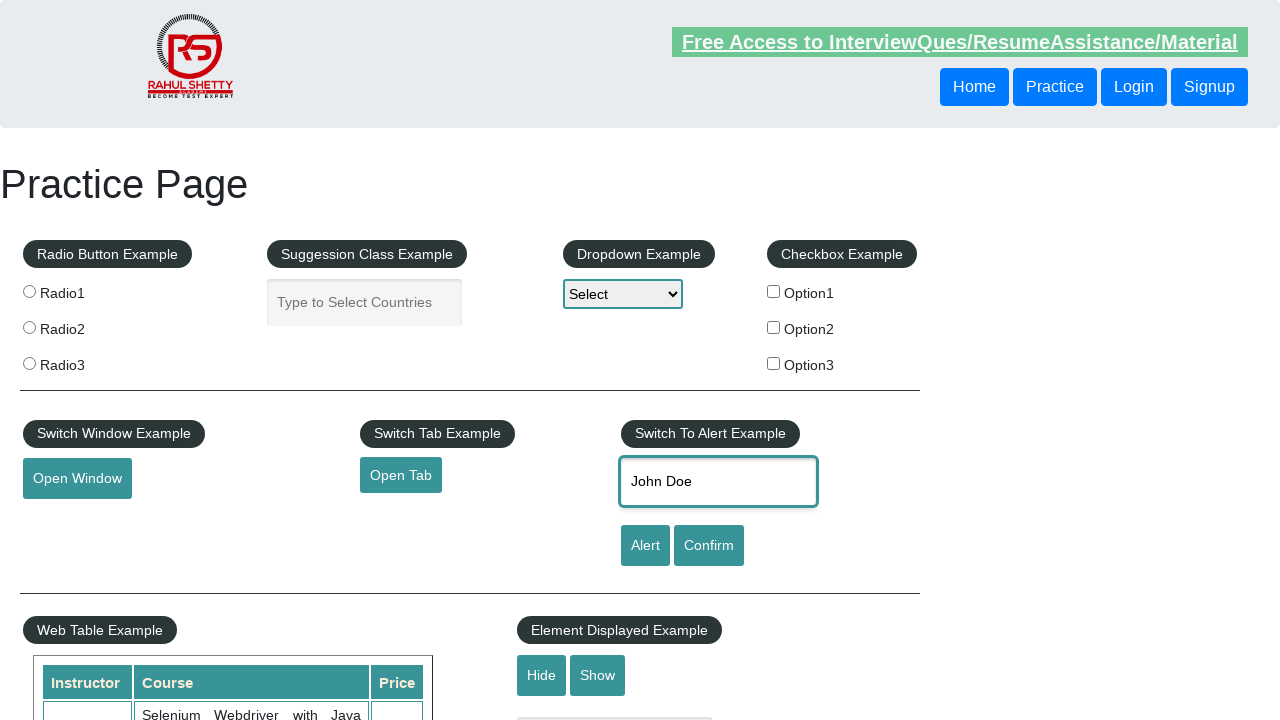

Clicked alert button and dismissed JavaScript alert dialog at (645, 546) on input#alertbtn
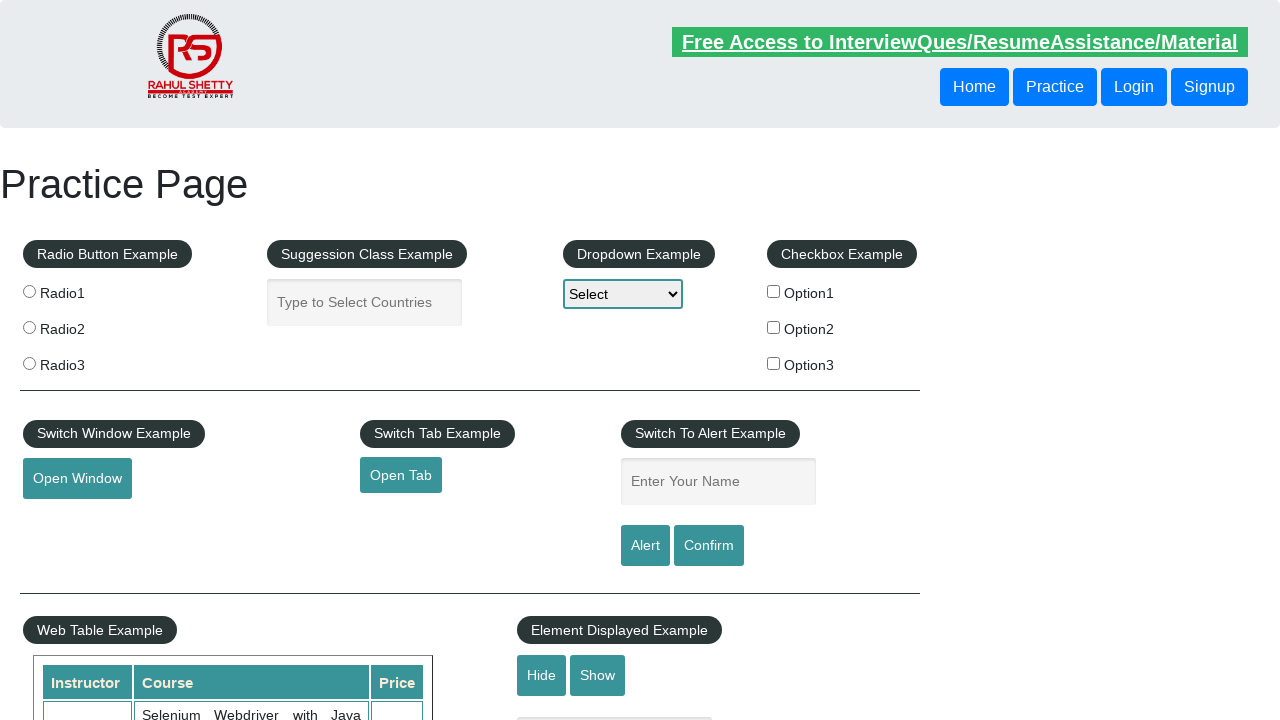

Filled name field with 'John Doe' for confirmation test on input#name
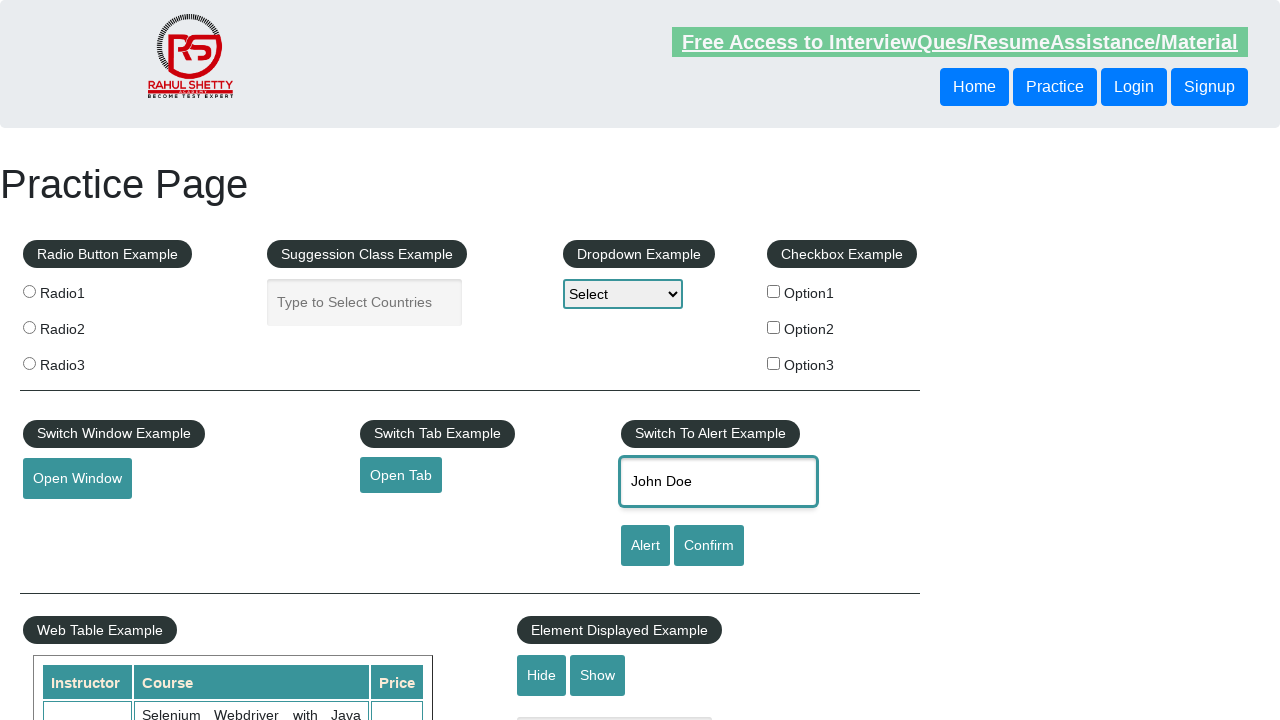

Set up dialog handler to dismiss confirmation dialogs
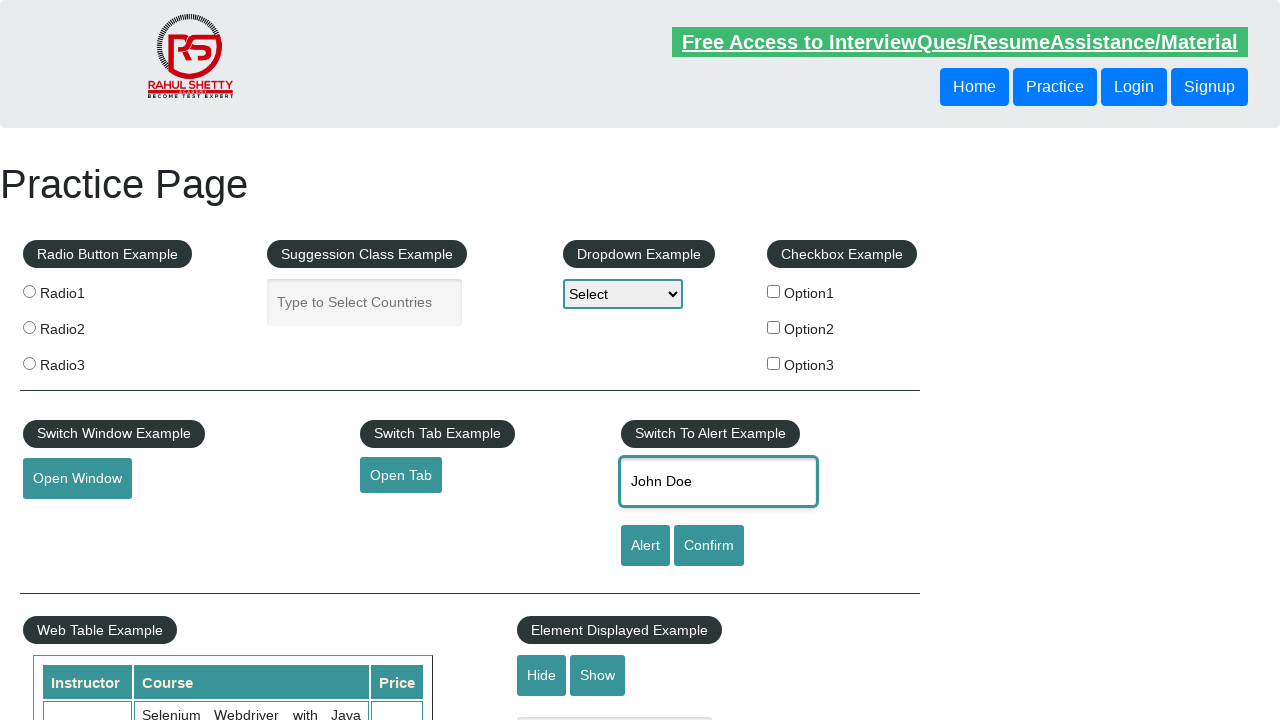

Clicked confirm button and dismissed JavaScript confirmation dialog at (709, 546) on input#confirmbtn
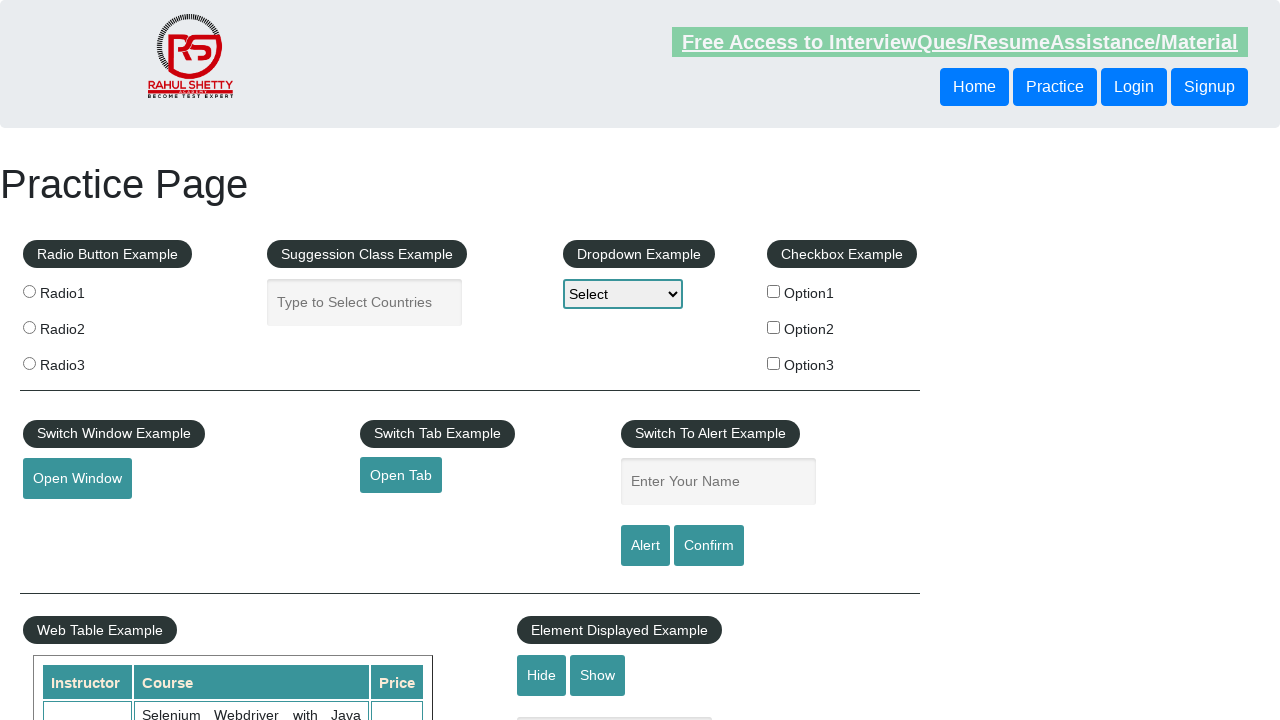

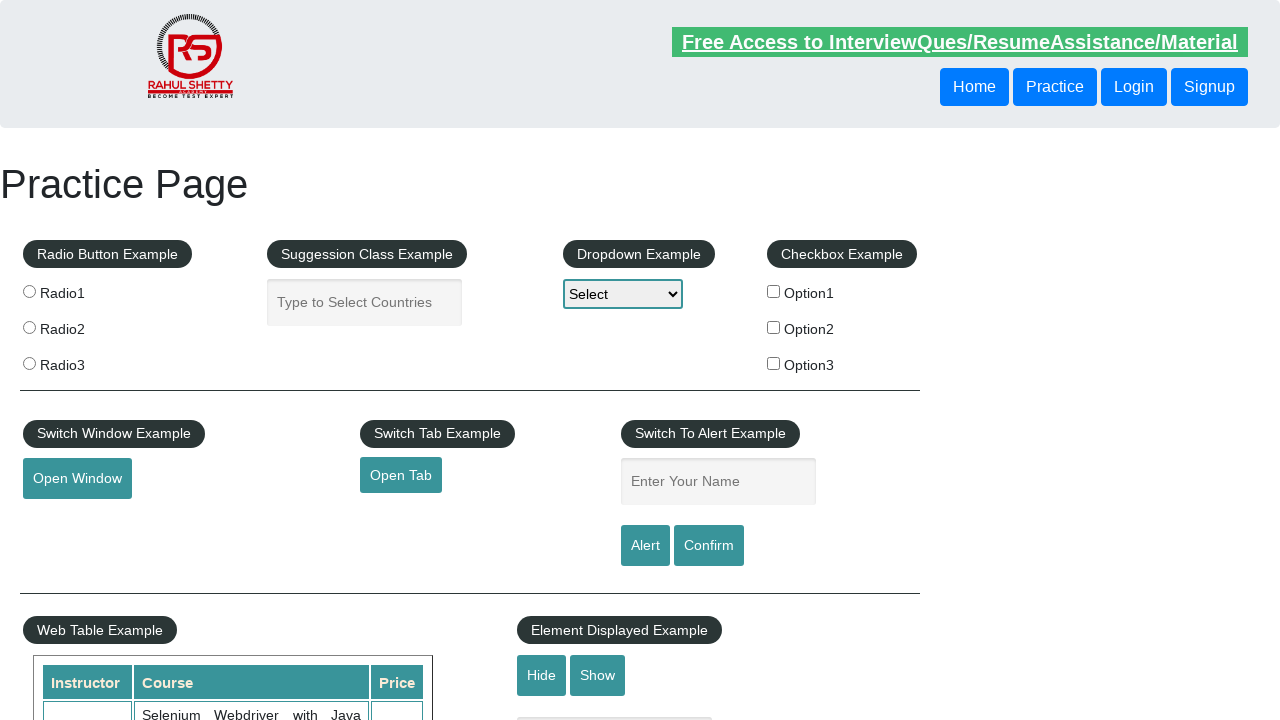